Navigates to OLX India search results page for "car cover" and waits for product listings to load.

Starting URL: https://www.olx.in/items/q-car-cover?page=1

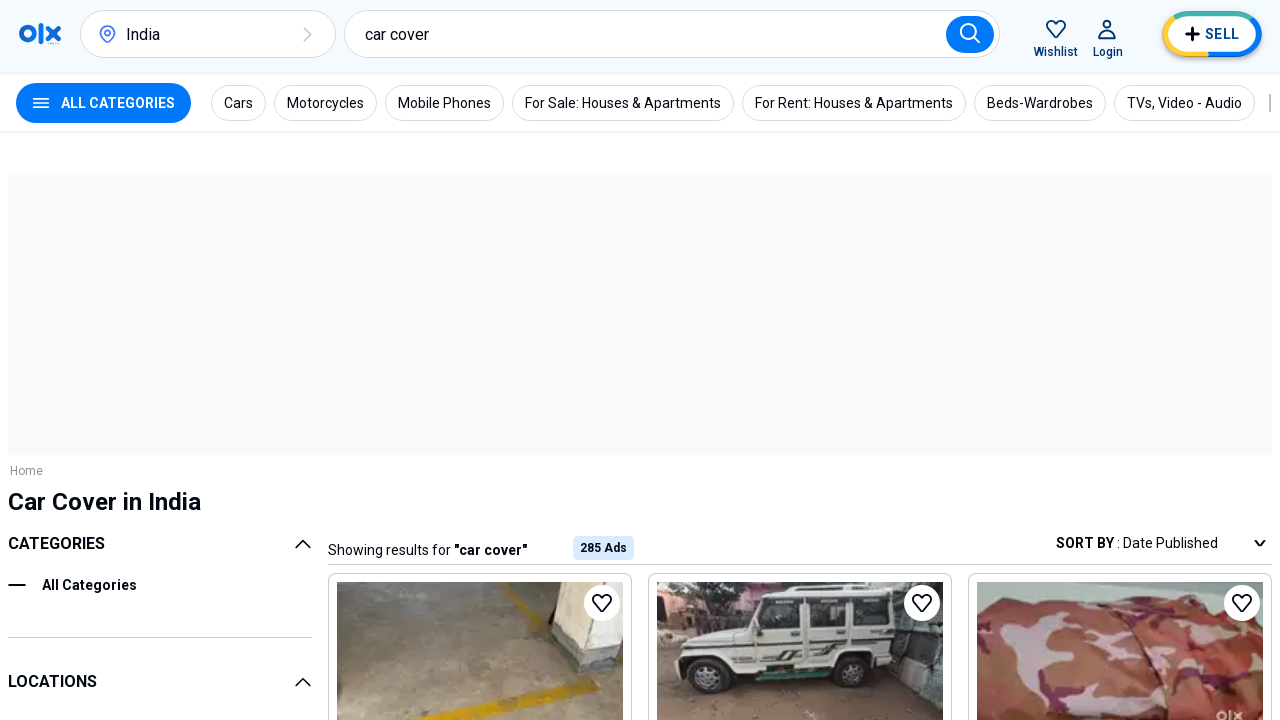

Navigated to OLX India search results page for 'car cover'
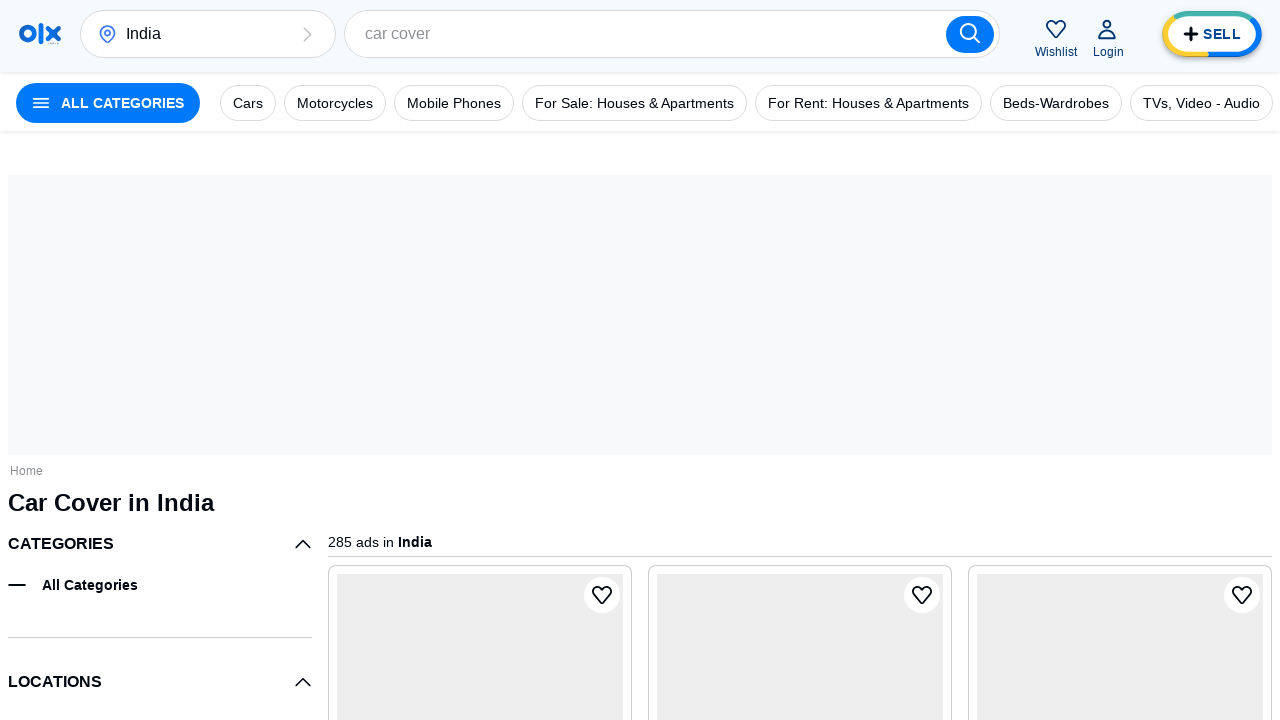

Waited 10 seconds for page content to fully load (JS rendering)
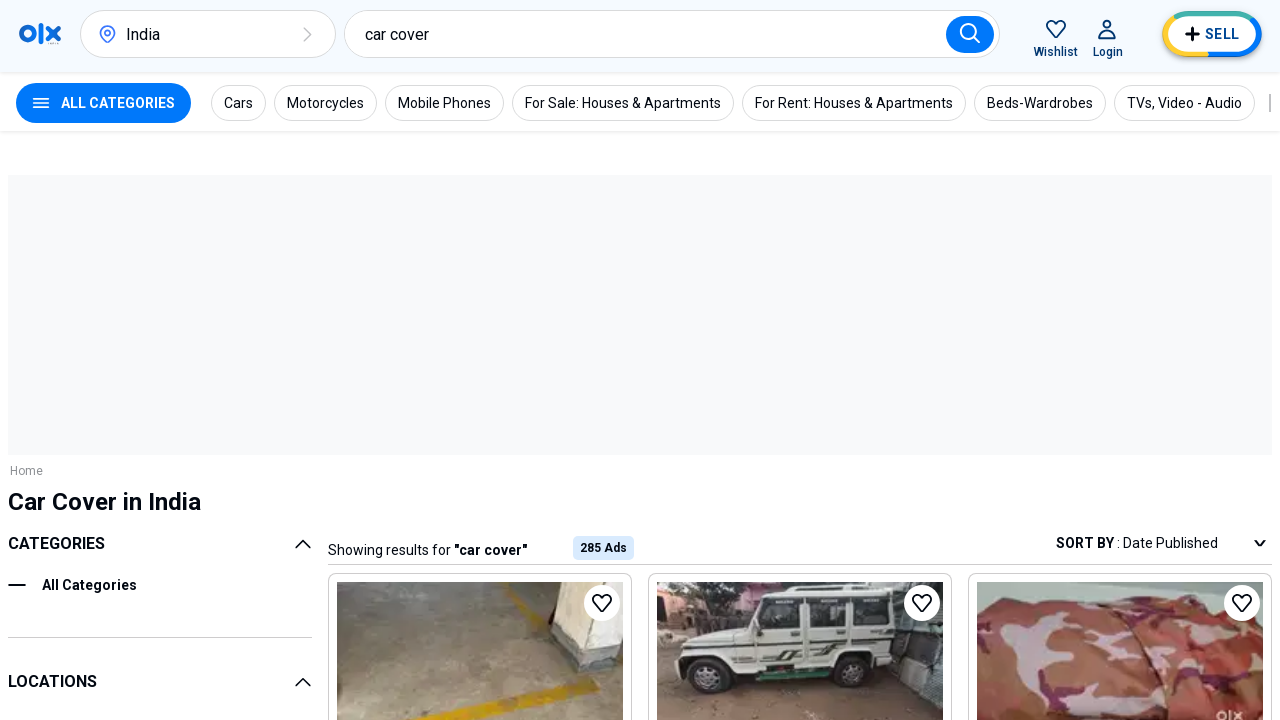

Product listing items loaded on the page
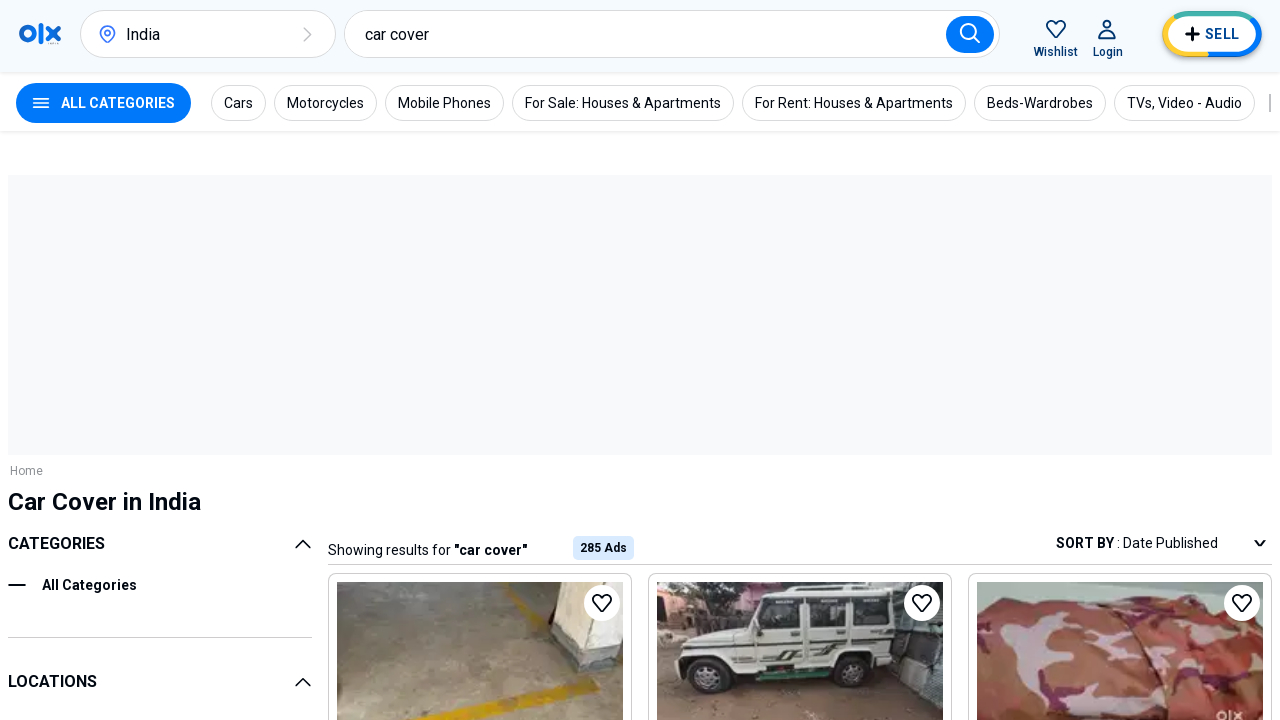

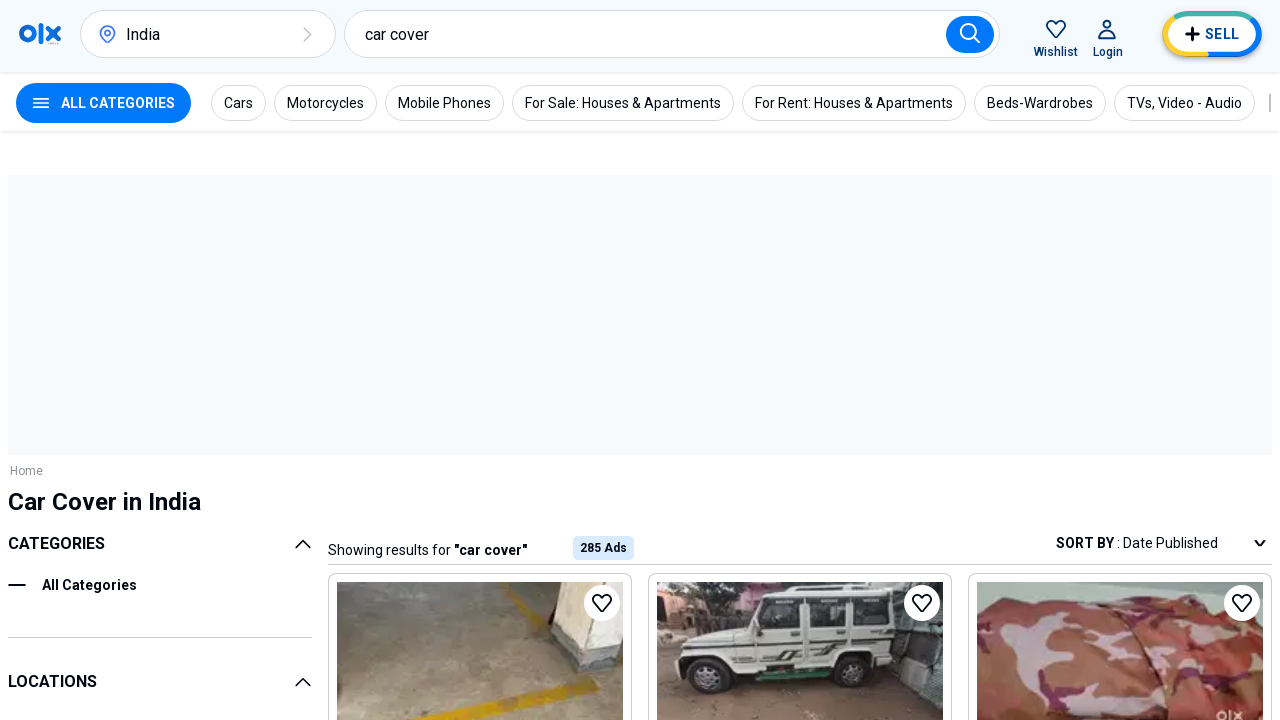